Tests radio button interactions by iterating through radio buttons, clicking each one, and then selecting a specific option based on its value attribute

Starting URL: https://material-ui.com/components/radio-buttons/

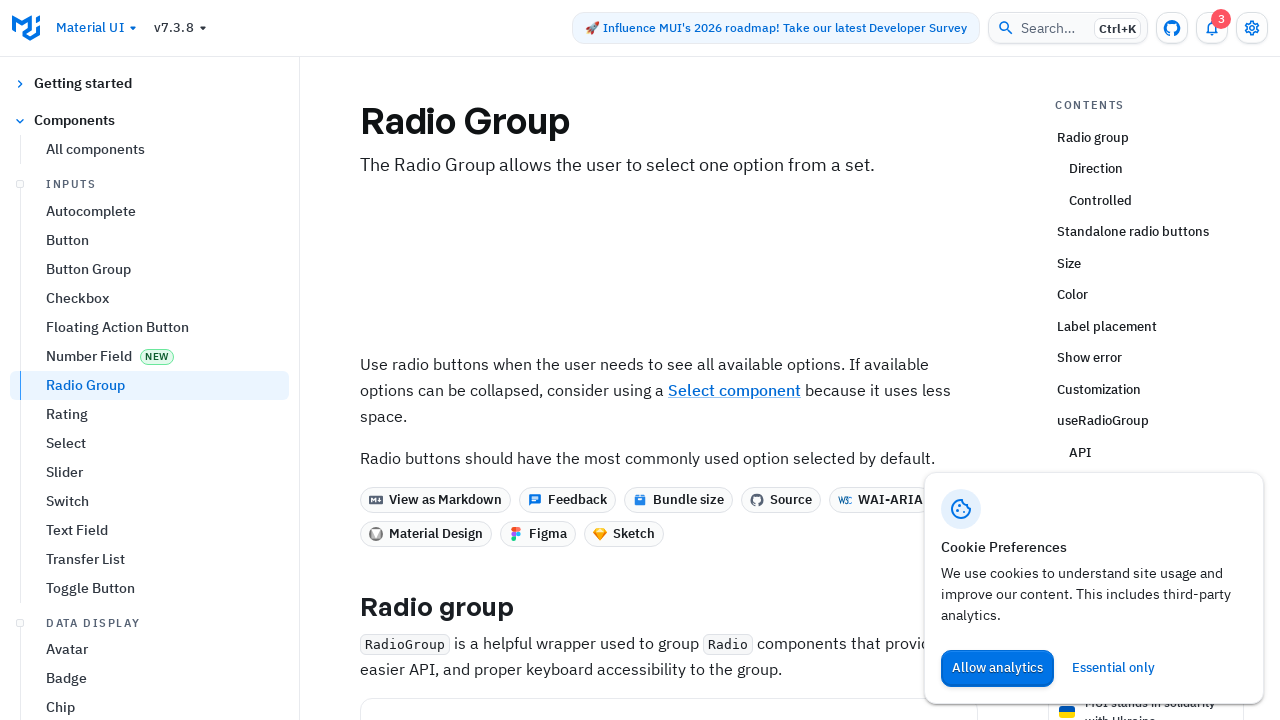

Located all radio buttons in the radio-buttons-group
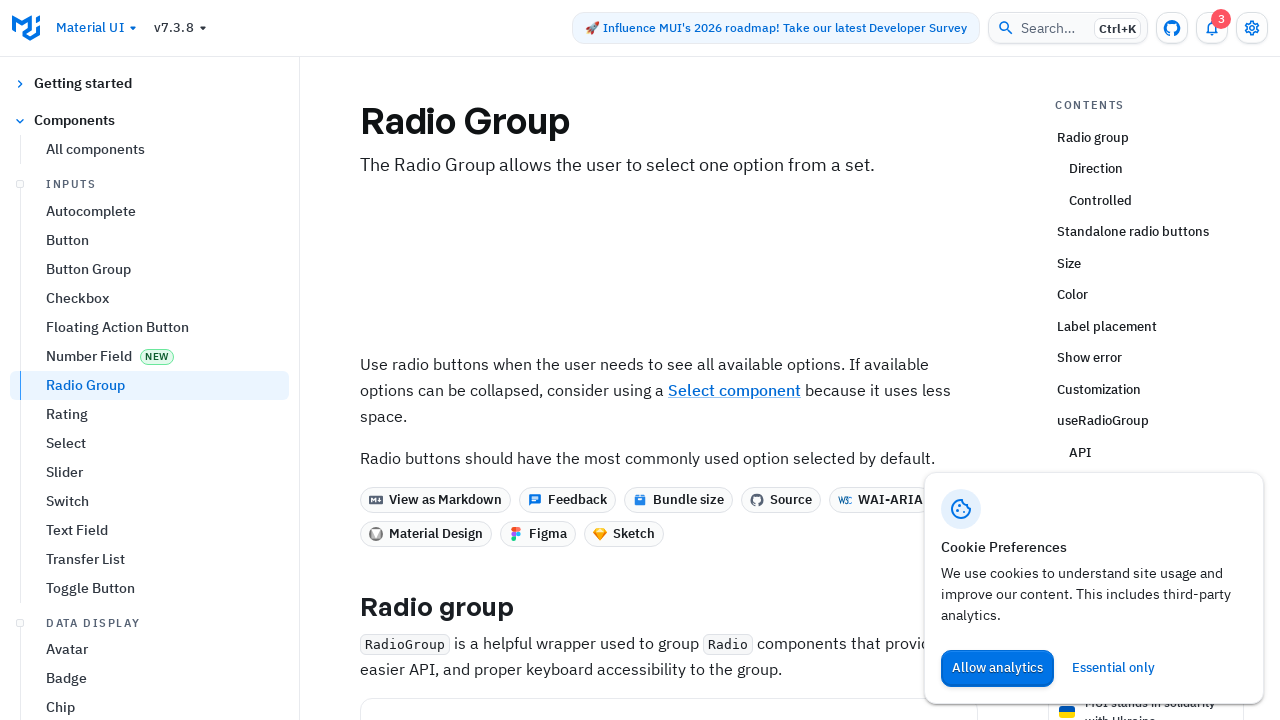

Clicked a radio button to test selection at (629, 360) on input[name='radio-buttons-group'] >> nth=0
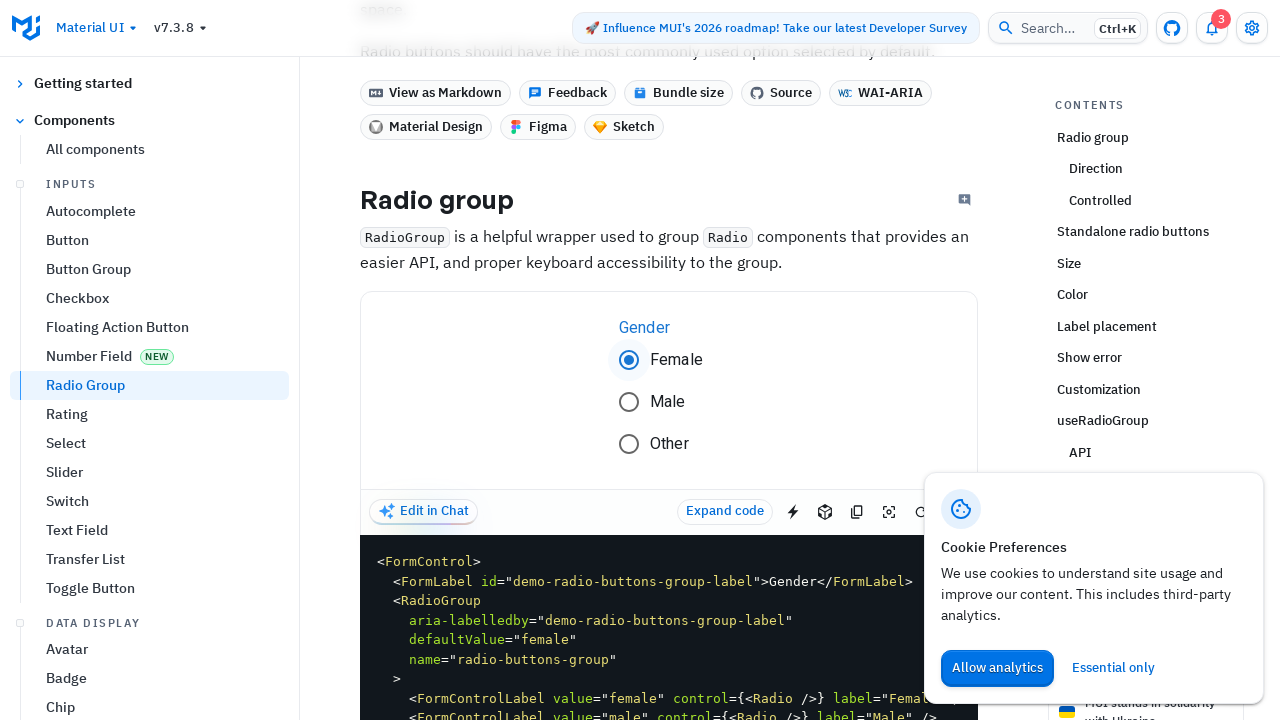

Waited 2 seconds between radio button clicks
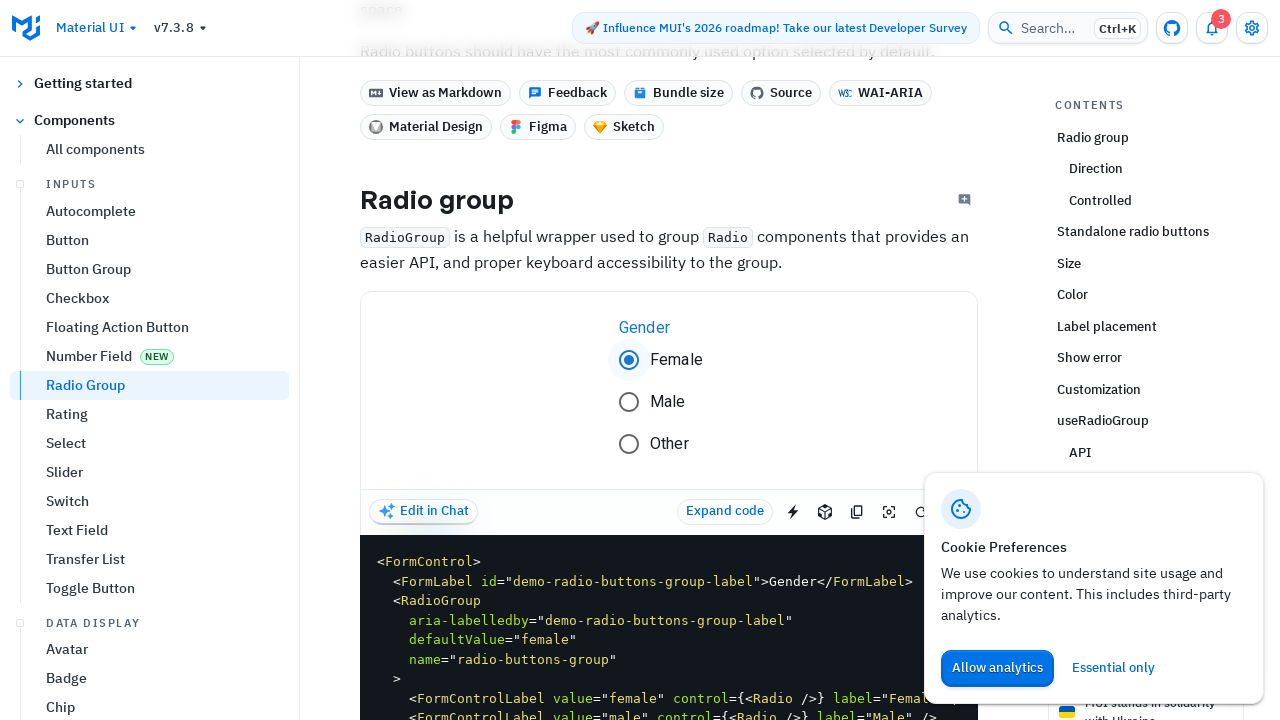

Clicked a radio button to test selection at (629, 402) on input[name='radio-buttons-group'] >> nth=1
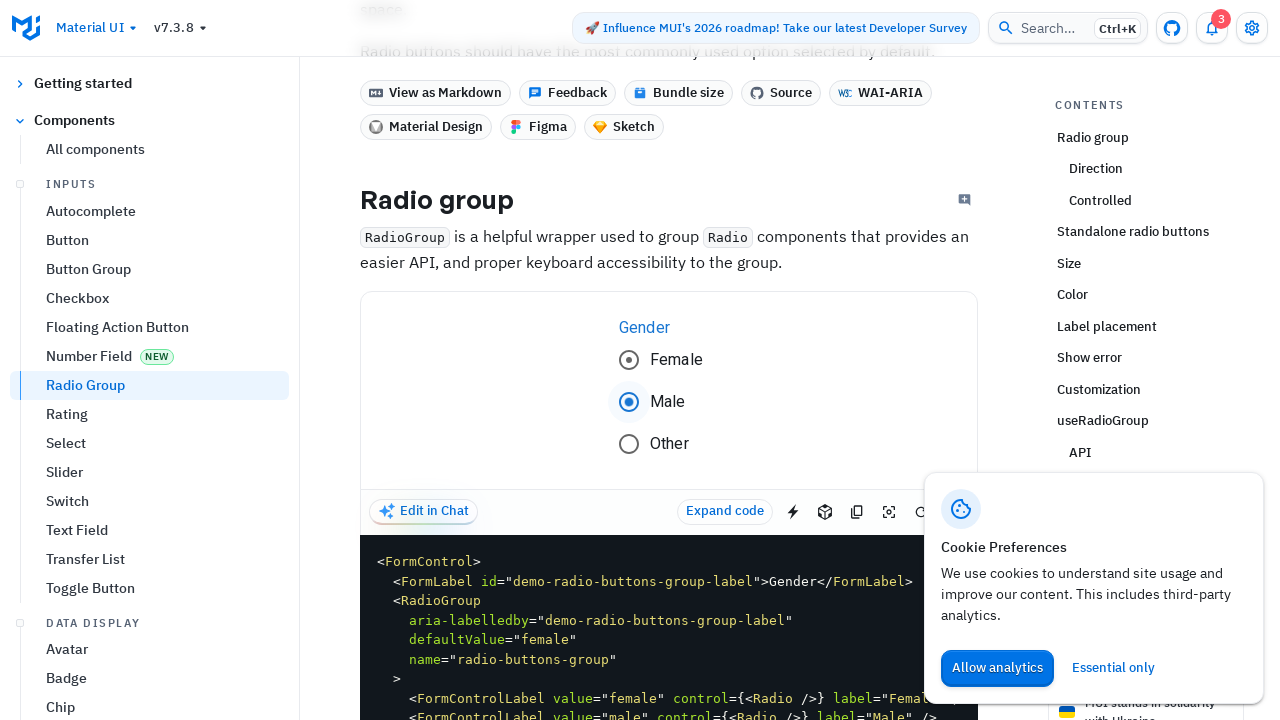

Waited 2 seconds between radio button clicks
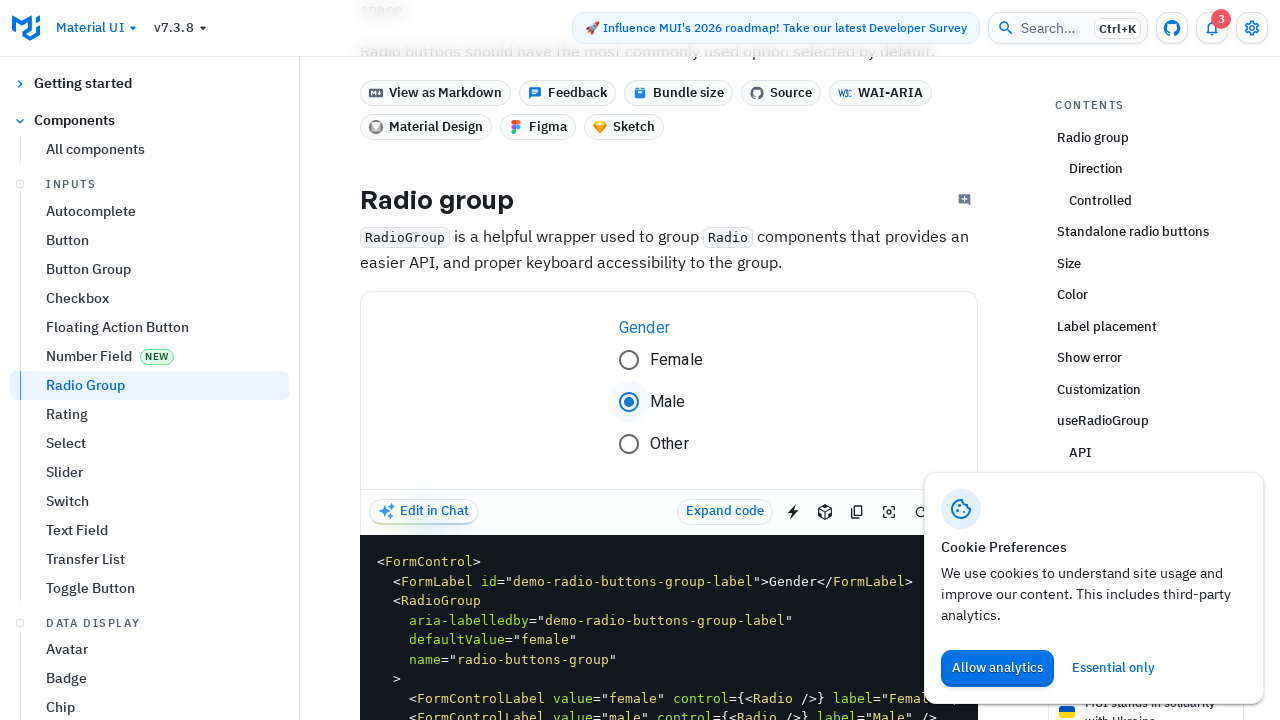

Clicked a radio button to test selection at (629, 444) on input[name='radio-buttons-group'] >> nth=2
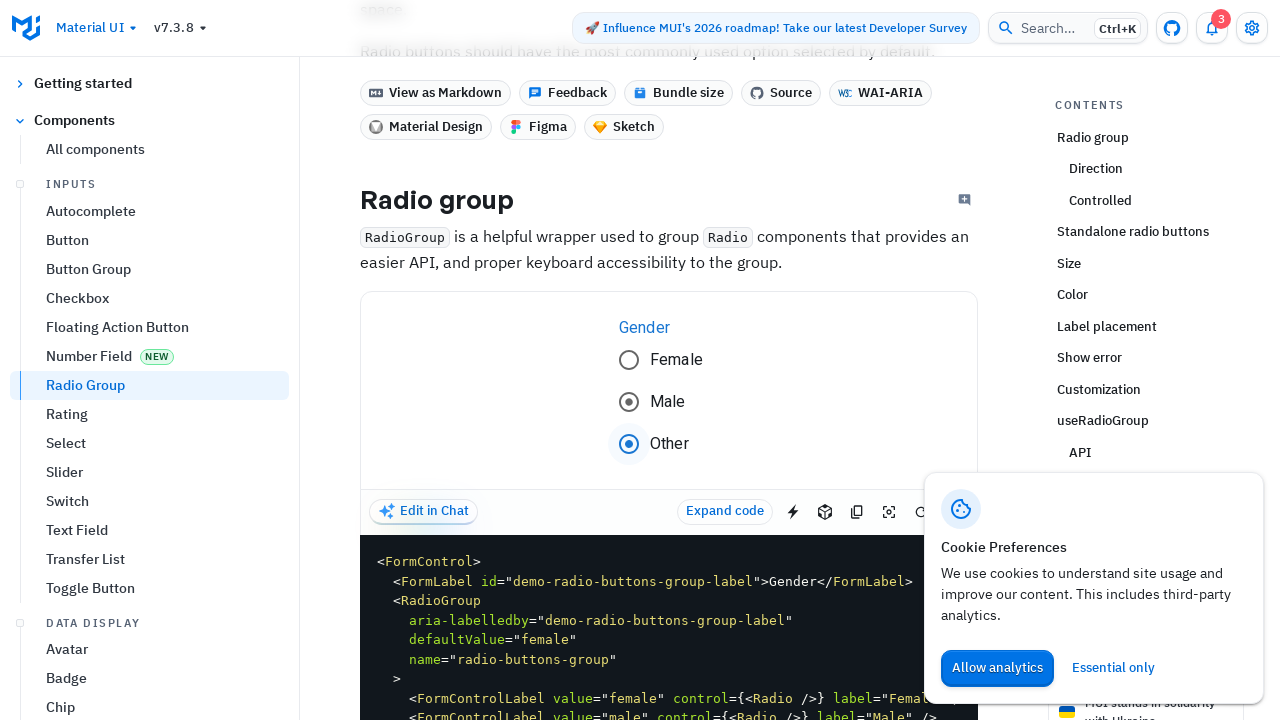

Waited 2 seconds between radio button clicks
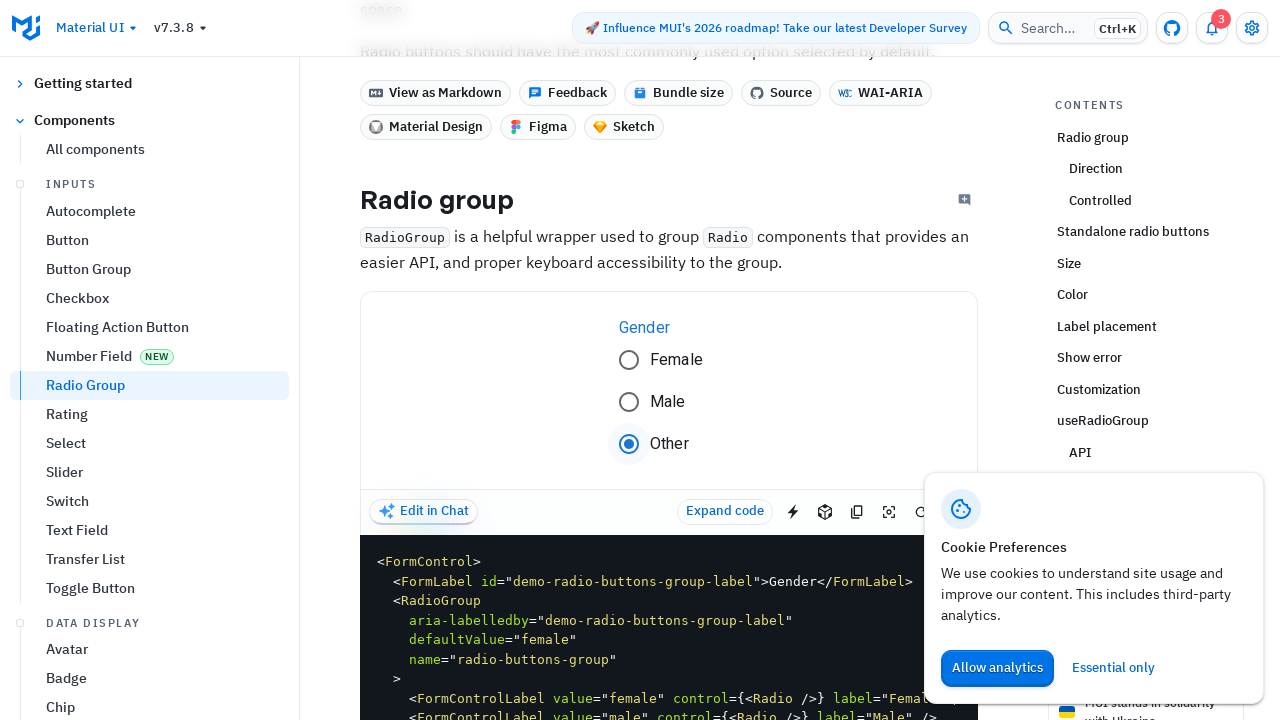

Retrieved value attribute from radio button
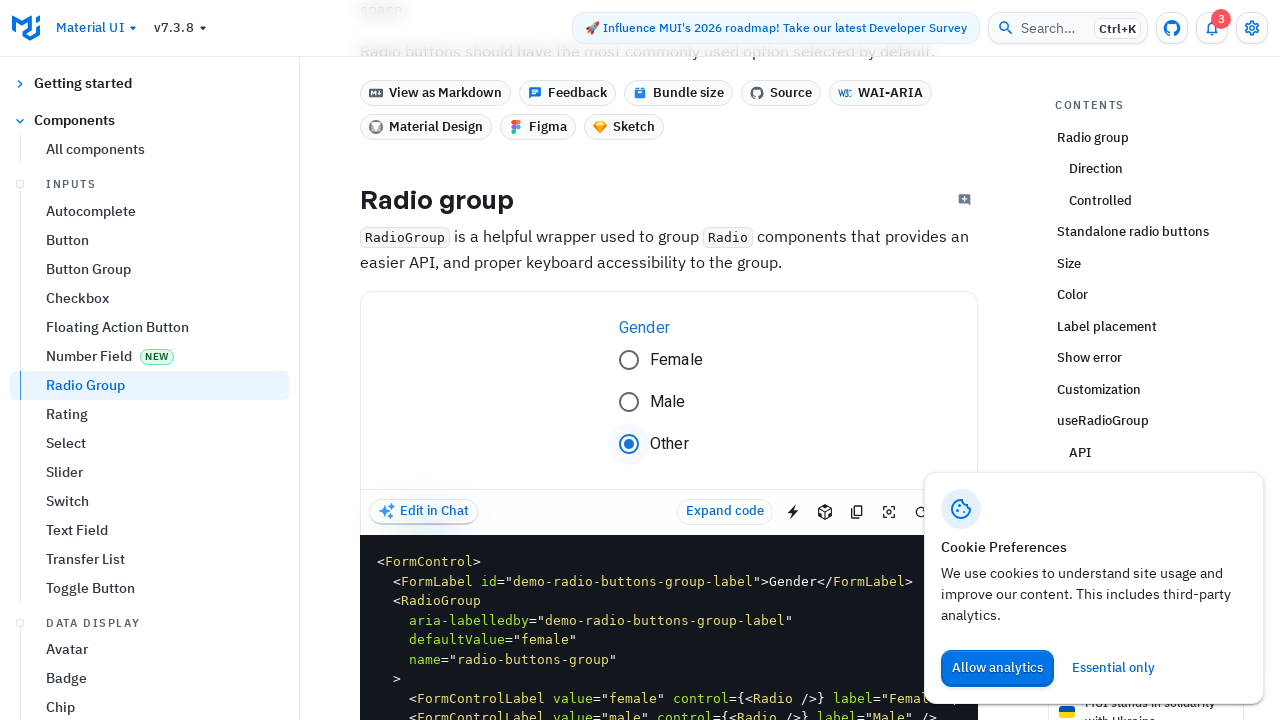

Retrieved value attribute from radio button
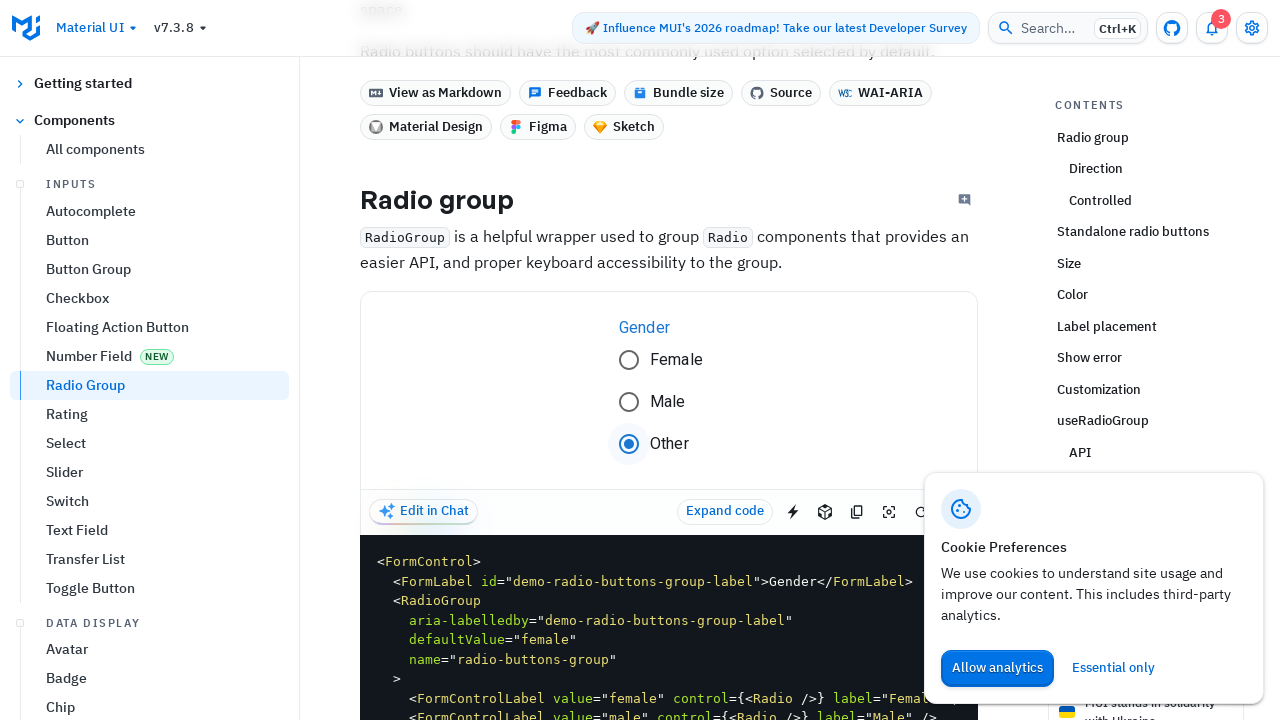

Clicked the 'male' radio button at (629, 402) on input[name='radio-buttons-group'] >> nth=1
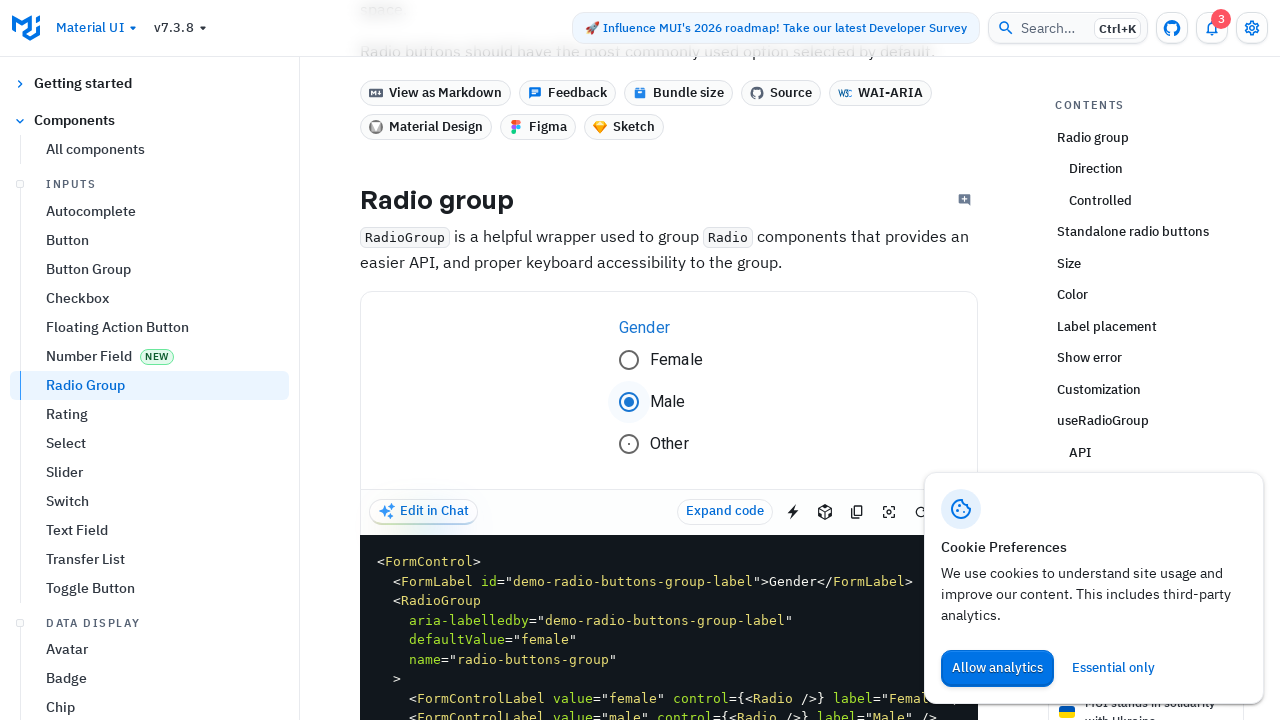

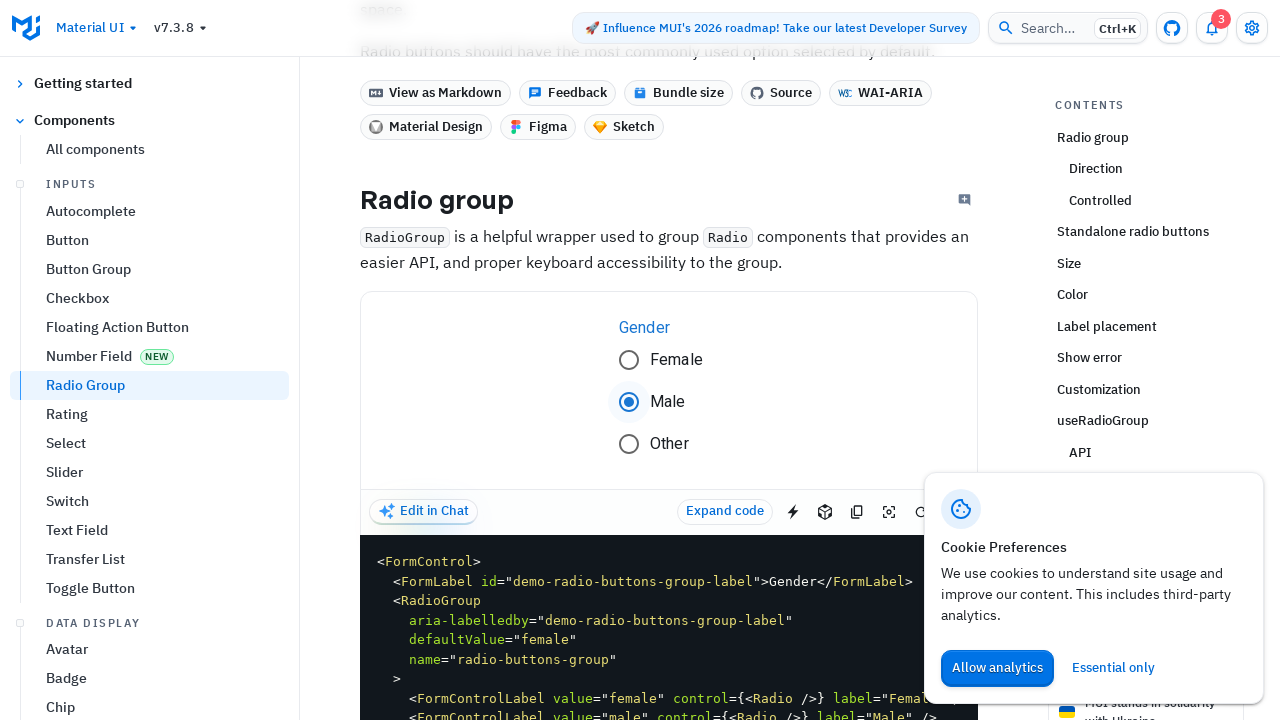